Tests drag and drop functionality by dragging an element and dropping it onto a target area, then verifying the drop was successful

Starting URL: https://jqueryui.com/droppable/

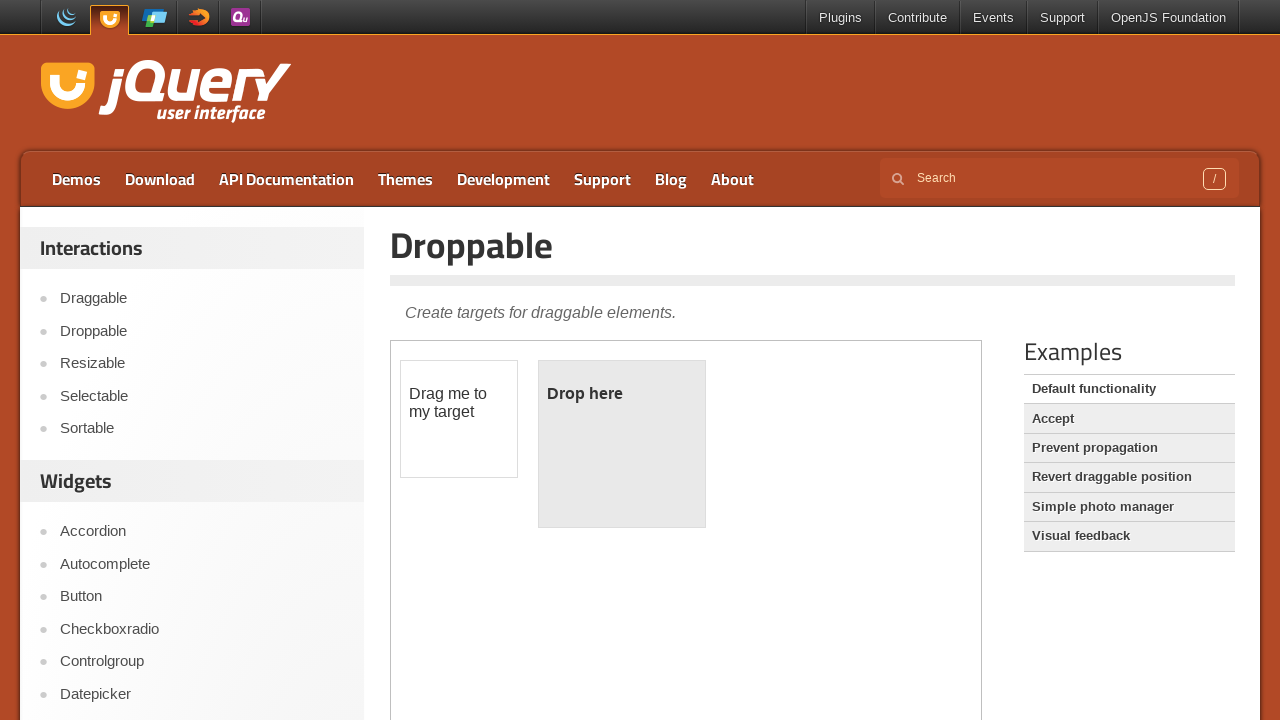

Located the iframe containing drag and drop elements
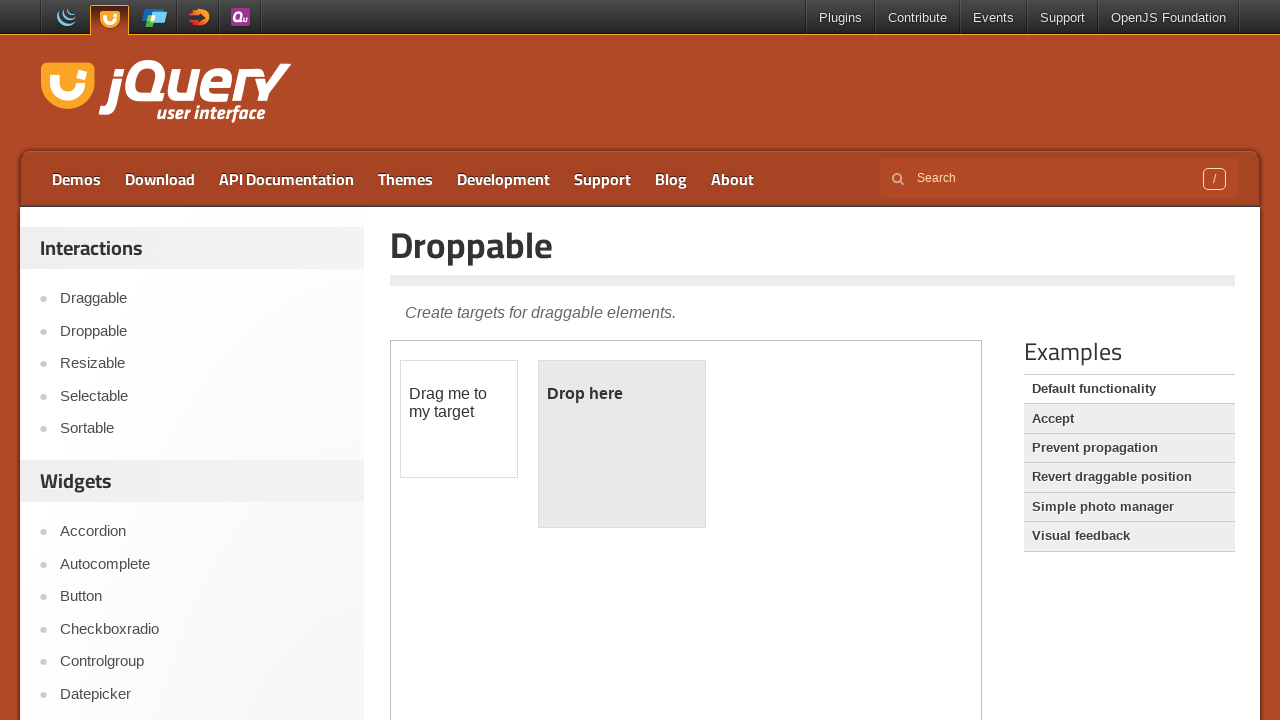

Located the draggable element 'Drag me to my target'
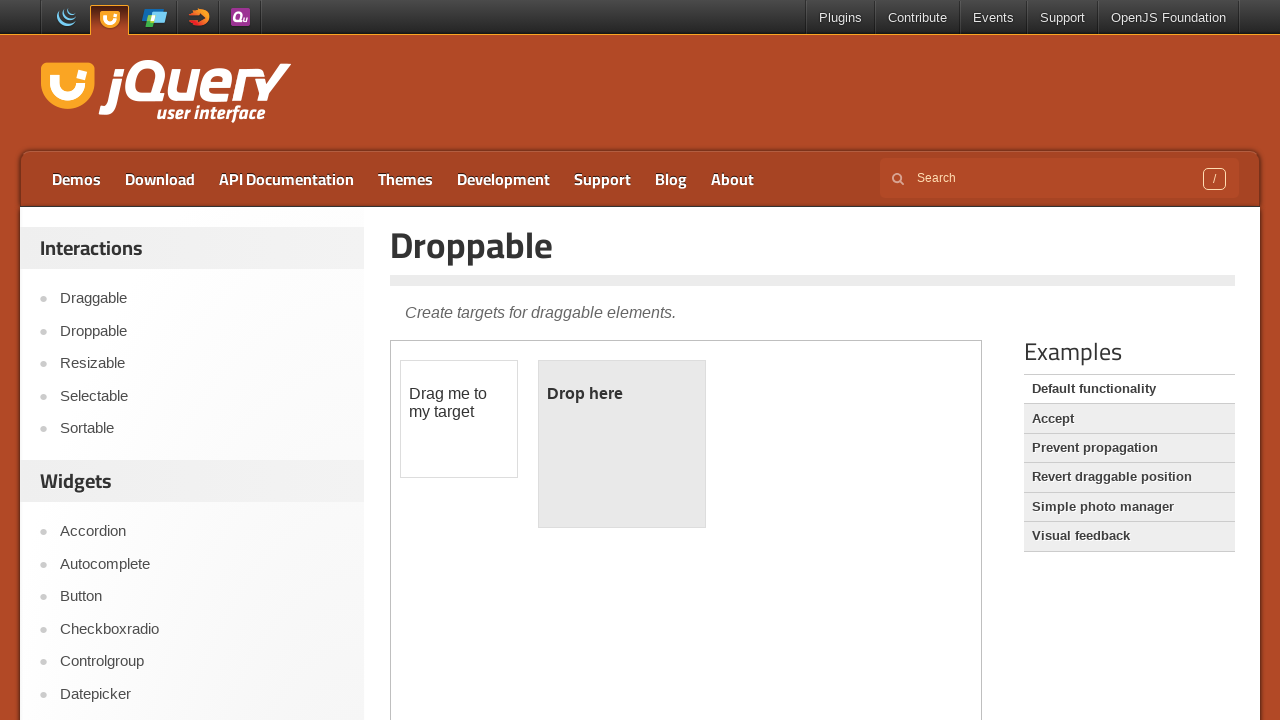

Located the drop target element 'Drop here'
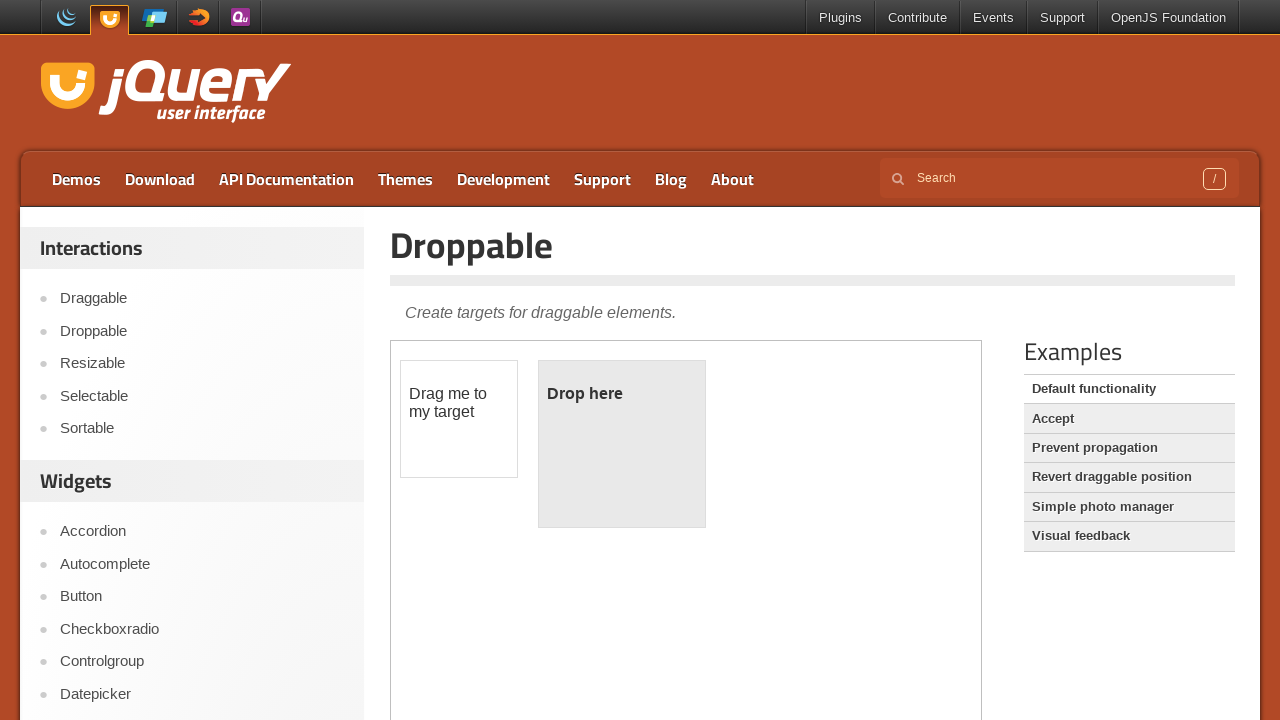

Dragged element to the drop target at (622, 394)
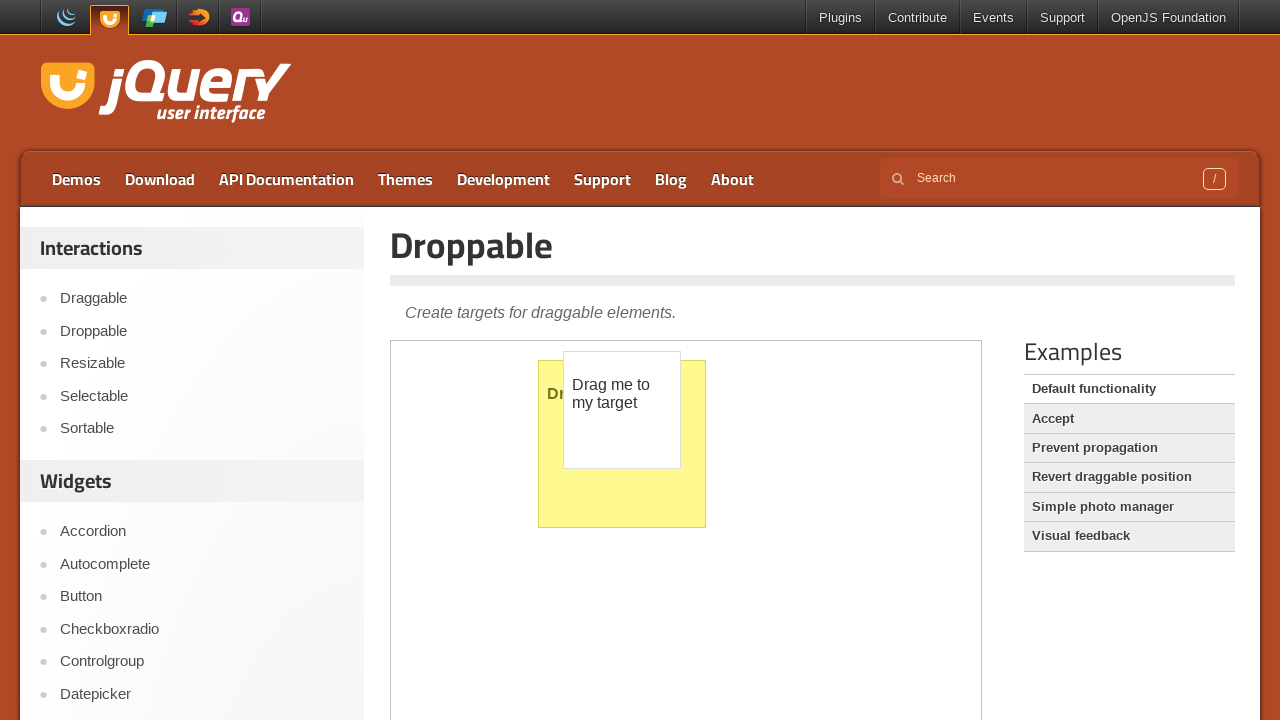

Located the success confirmation element 'Dropped!'
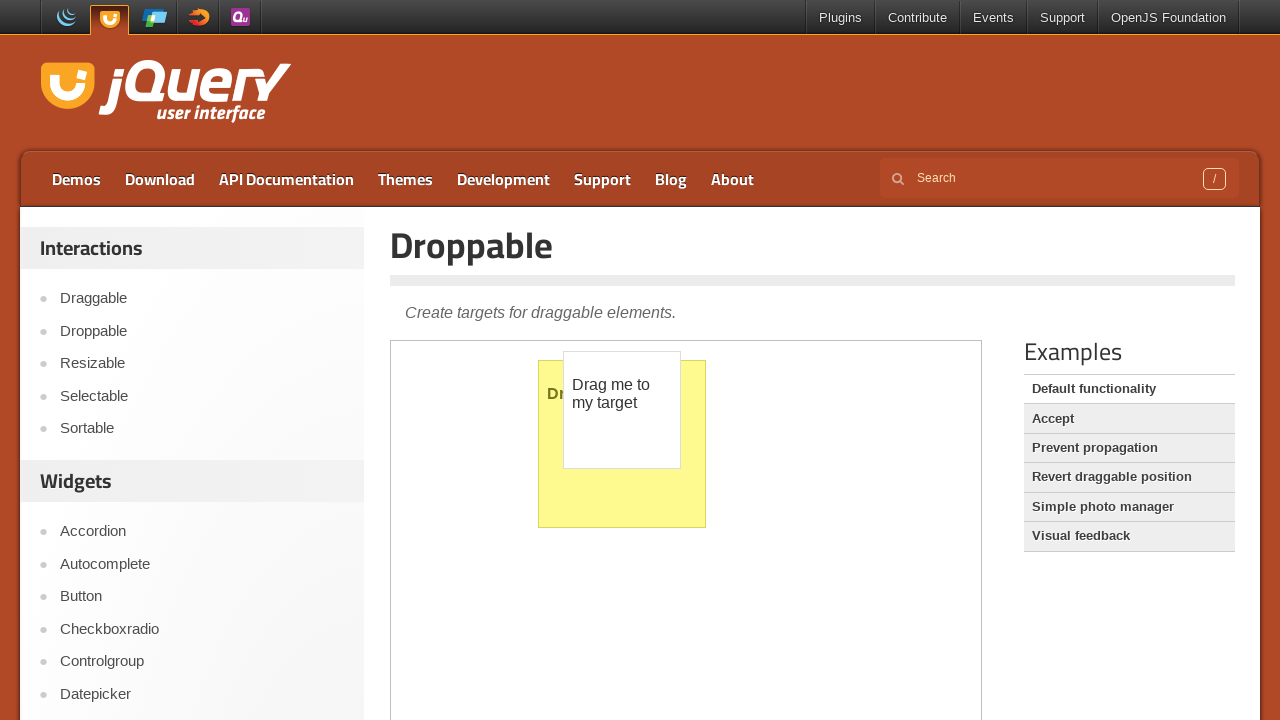

Verified that the 'Dropped!' message is visible, confirming successful drop operation
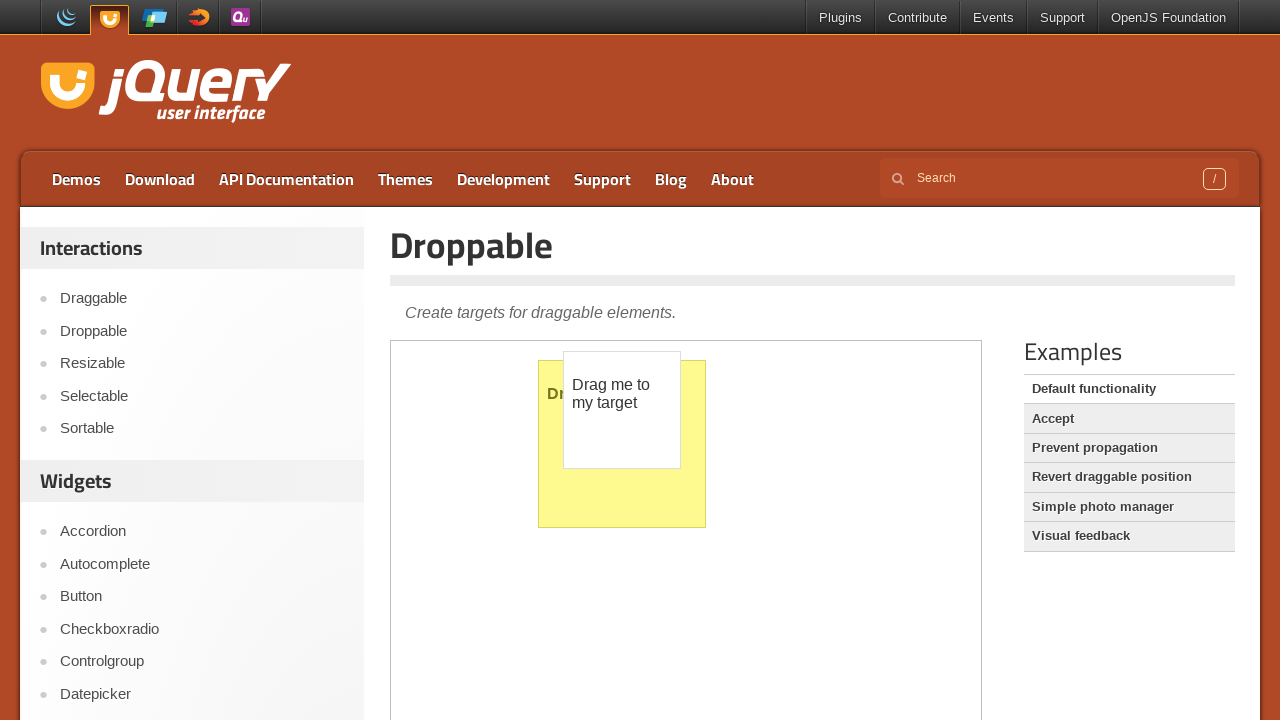

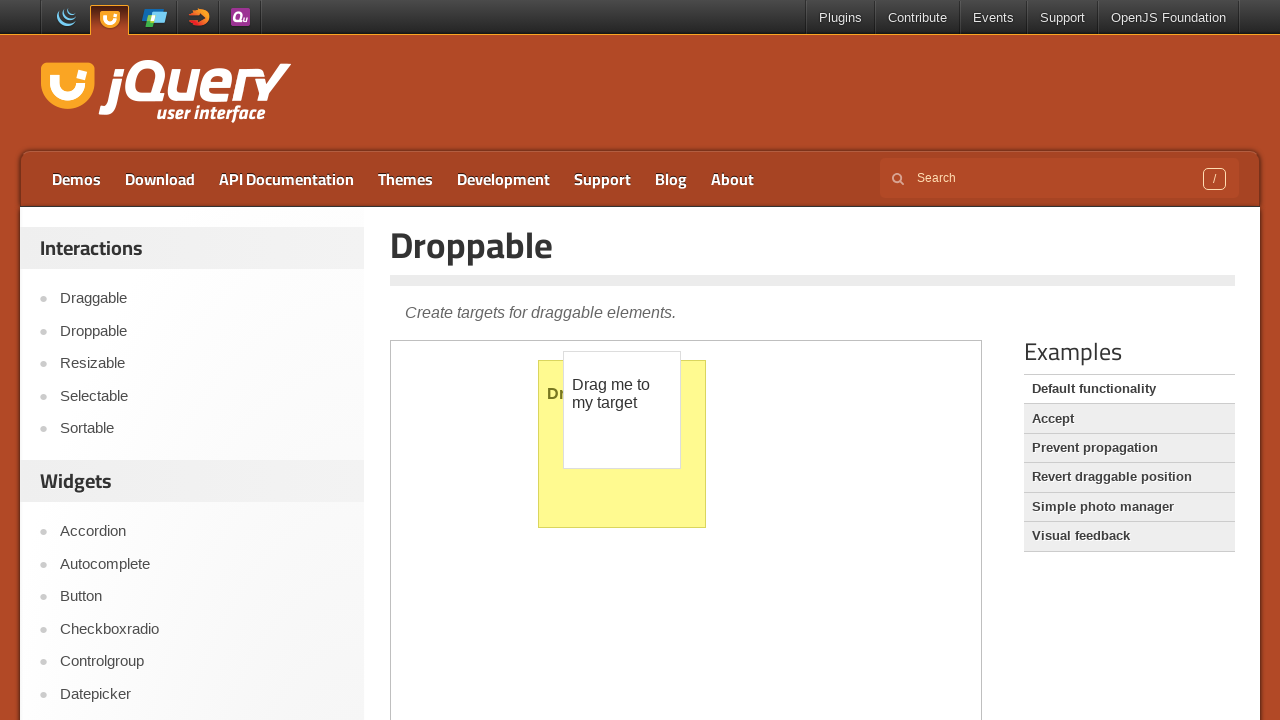